Tests a signup form by filling in first name, last name, and email fields, then clicking the sign up button to submit the form.

Starting URL: http://secure-retreat-92358.herokuapp.com/

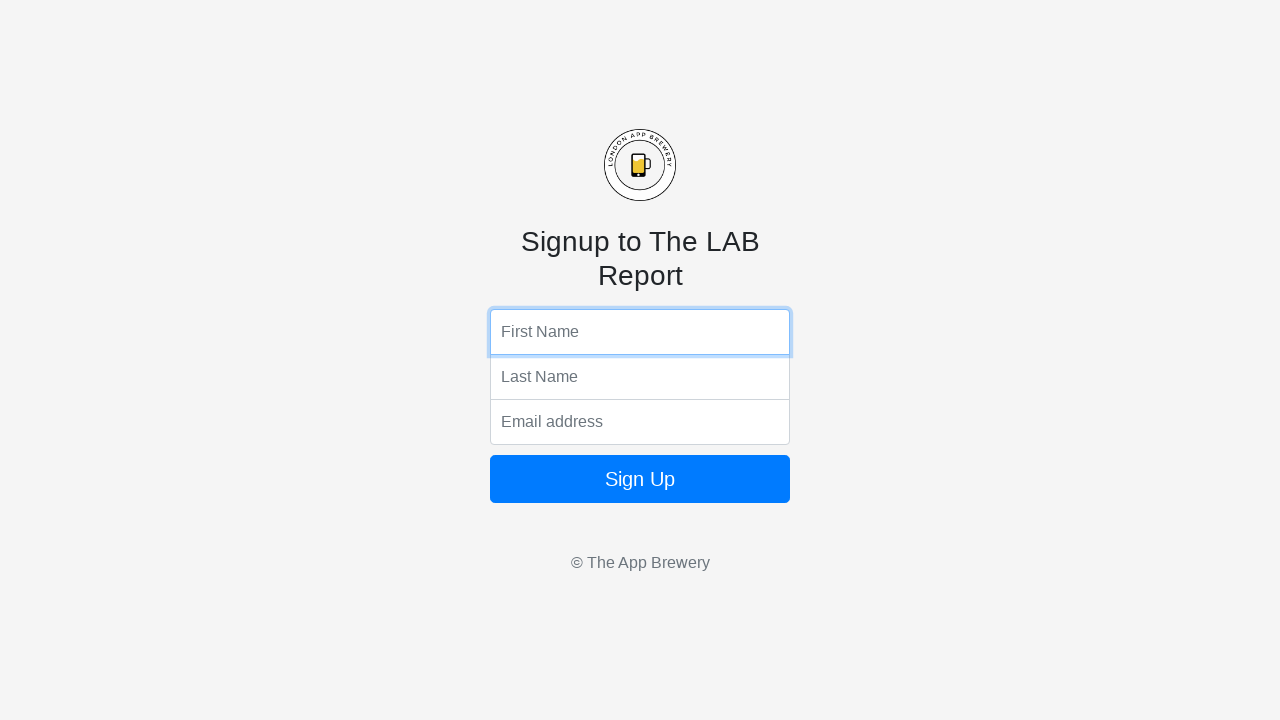

Filled first name field with 'Marcus' on input[name='fName']
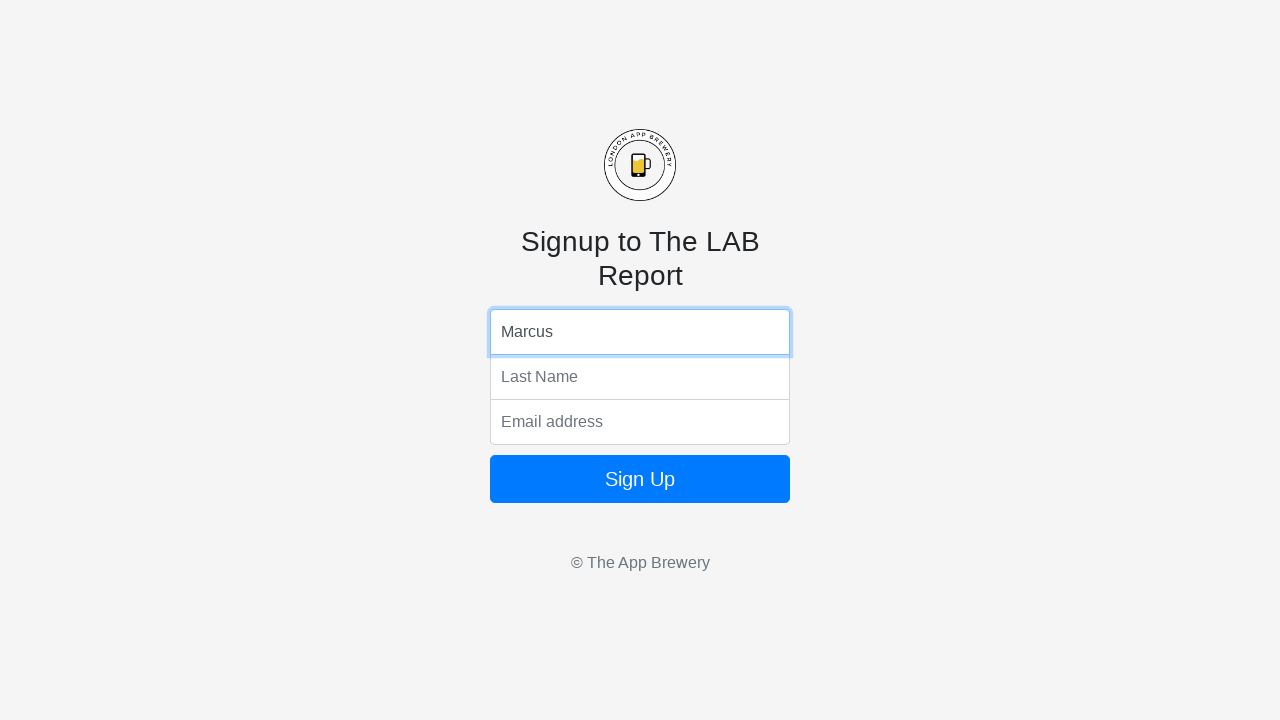

Filled last name field with 'Thompson' on input[name='lName']
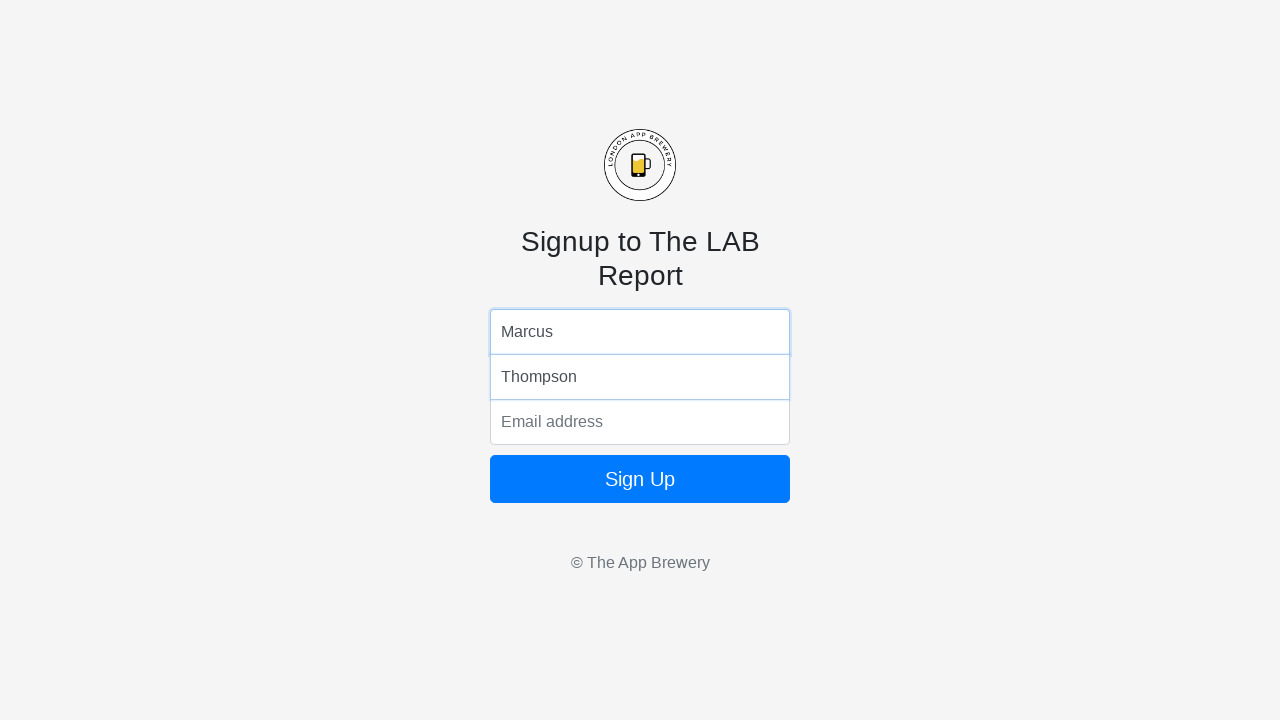

Filled email field with 'marcus.thompson@example.com' on input[name='email']
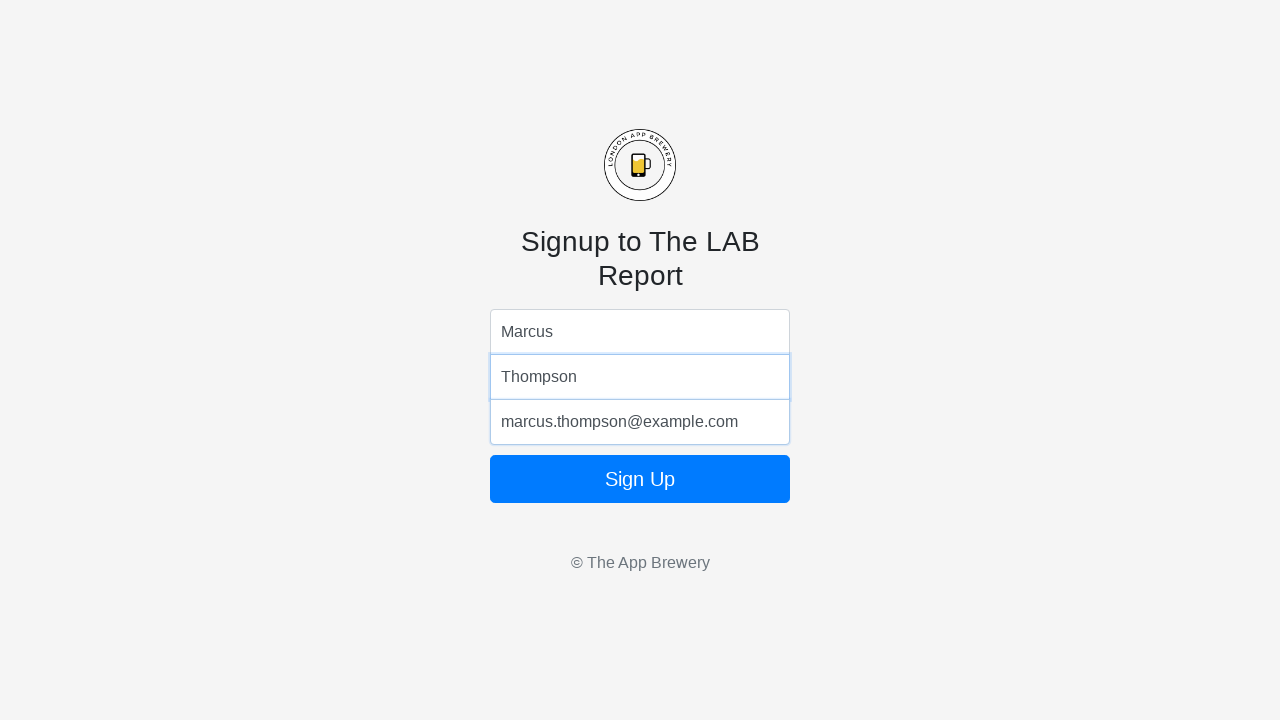

Clicked sign up button to submit form at (640, 479) on button
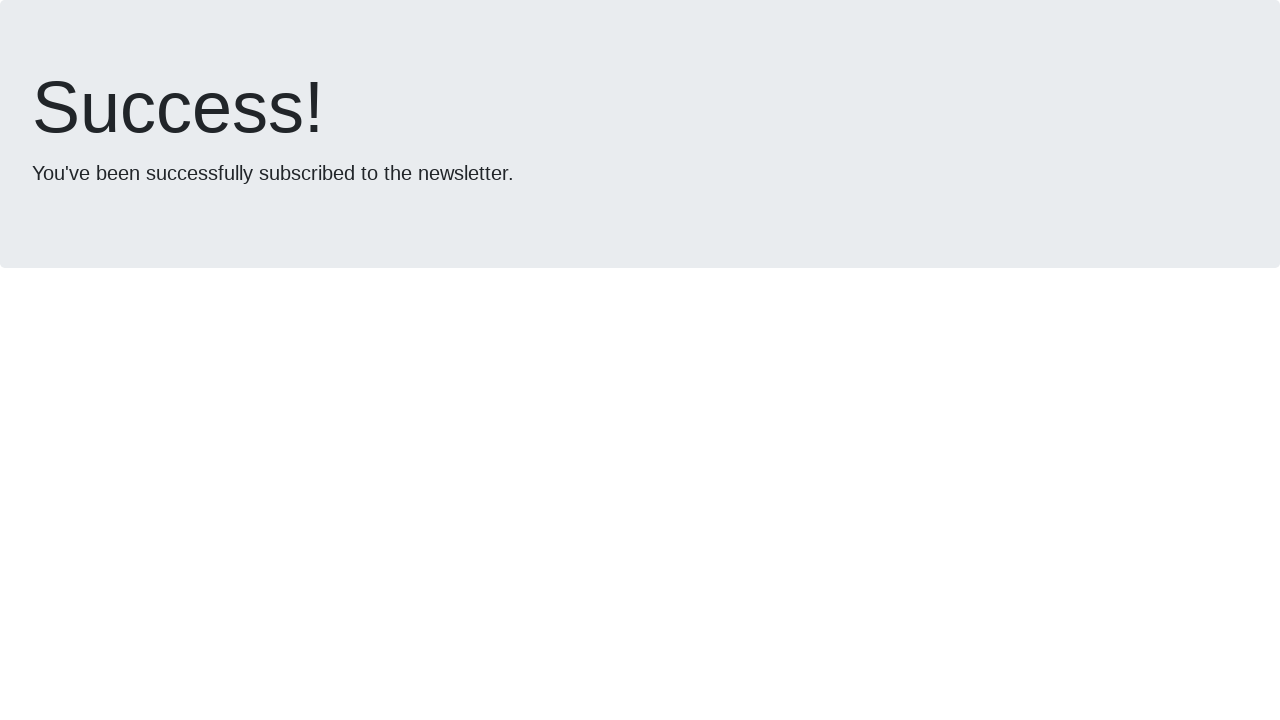

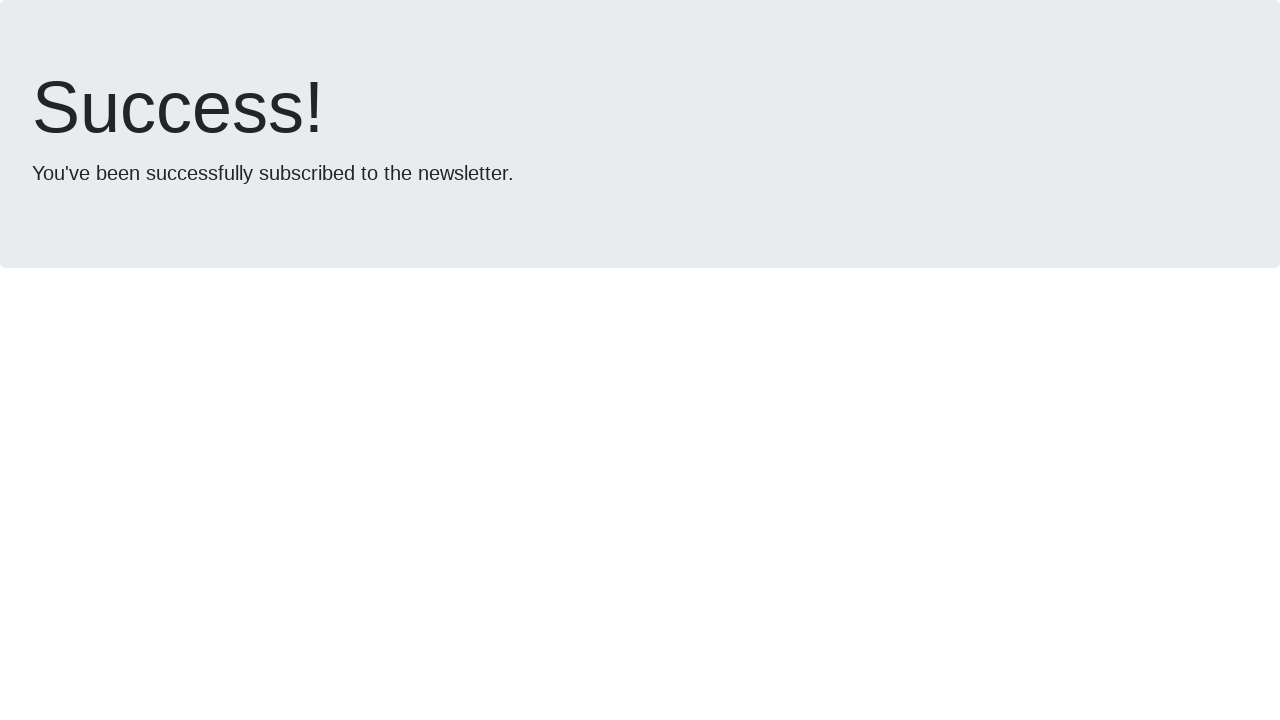